Tests the notification message functionality by clicking a "click here" link and verifying that a flash notification message appears on the page.

Starting URL: http://the-internet.herokuapp.com/notification_message_rendered

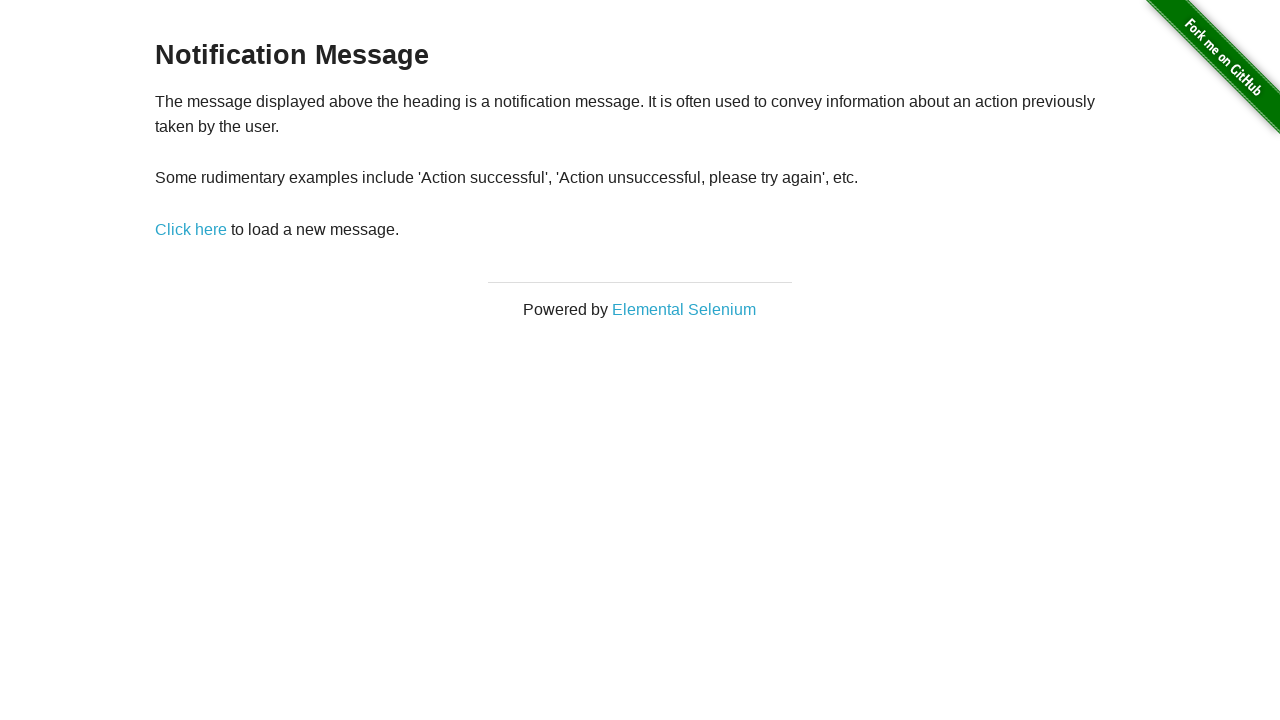

Clicked the 'click here' link to trigger notification at (191, 229) on a[href='/notification_message']
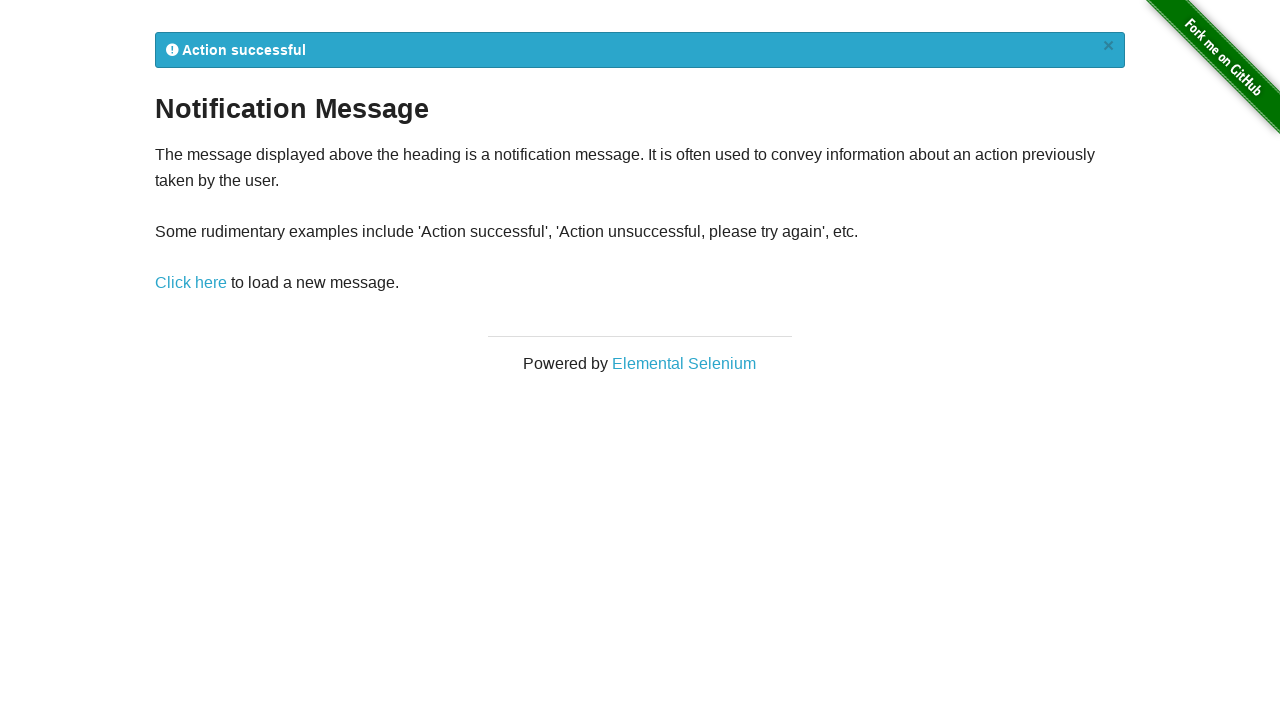

Flash notification element appeared on the page
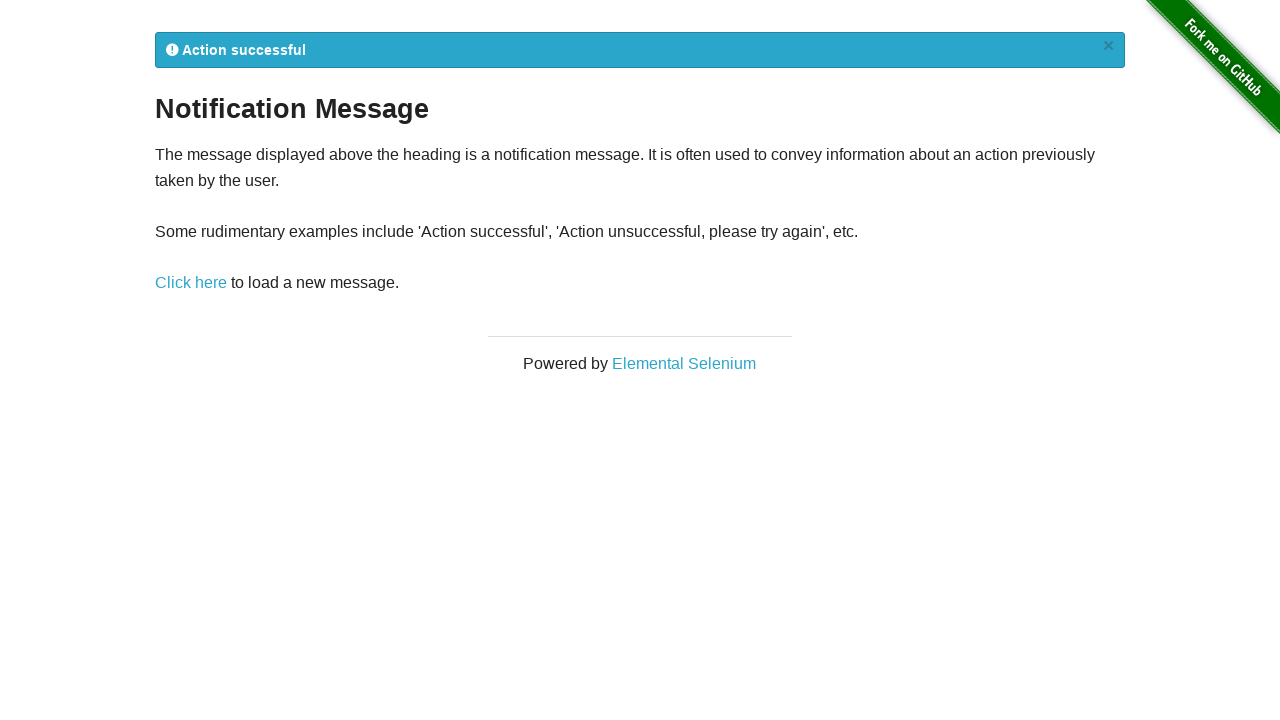

Located the flash notification element
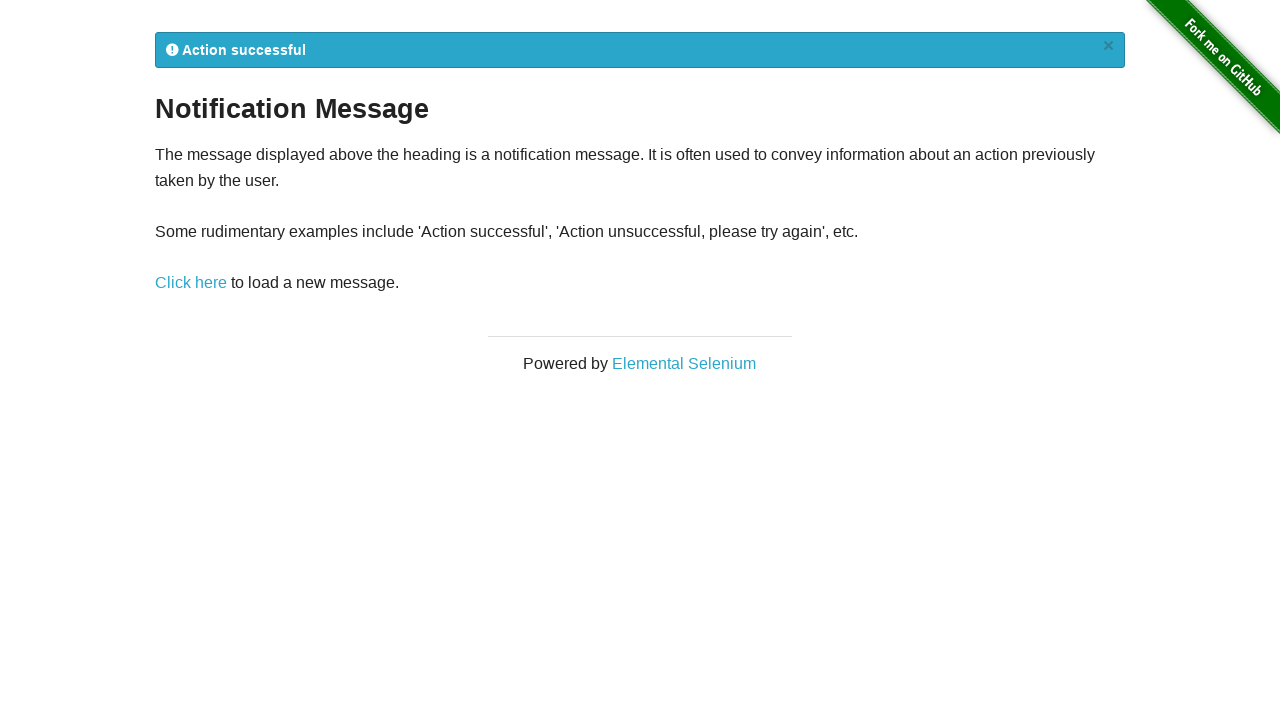

Notification message is now visible on the page
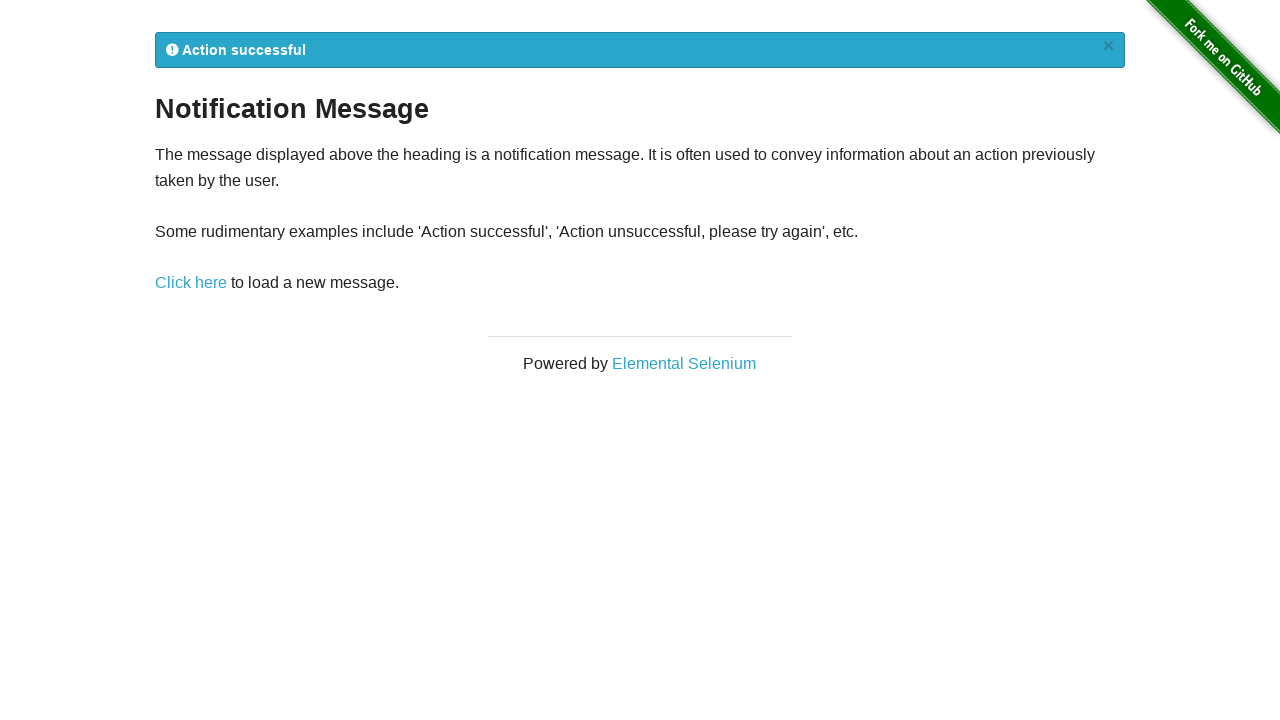

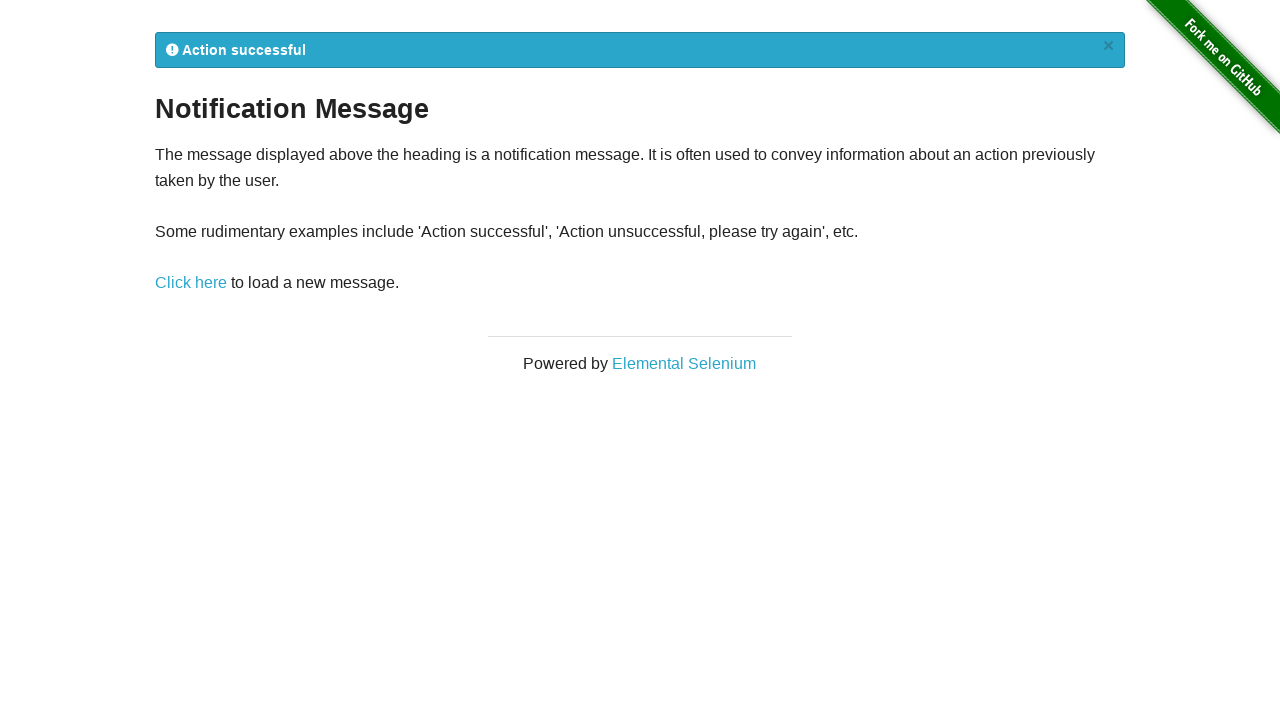